Draws a signature on a signature pad by performing a series of mouse movements and drag operations

Starting URL: https://signature-generator.com/draw-signature/

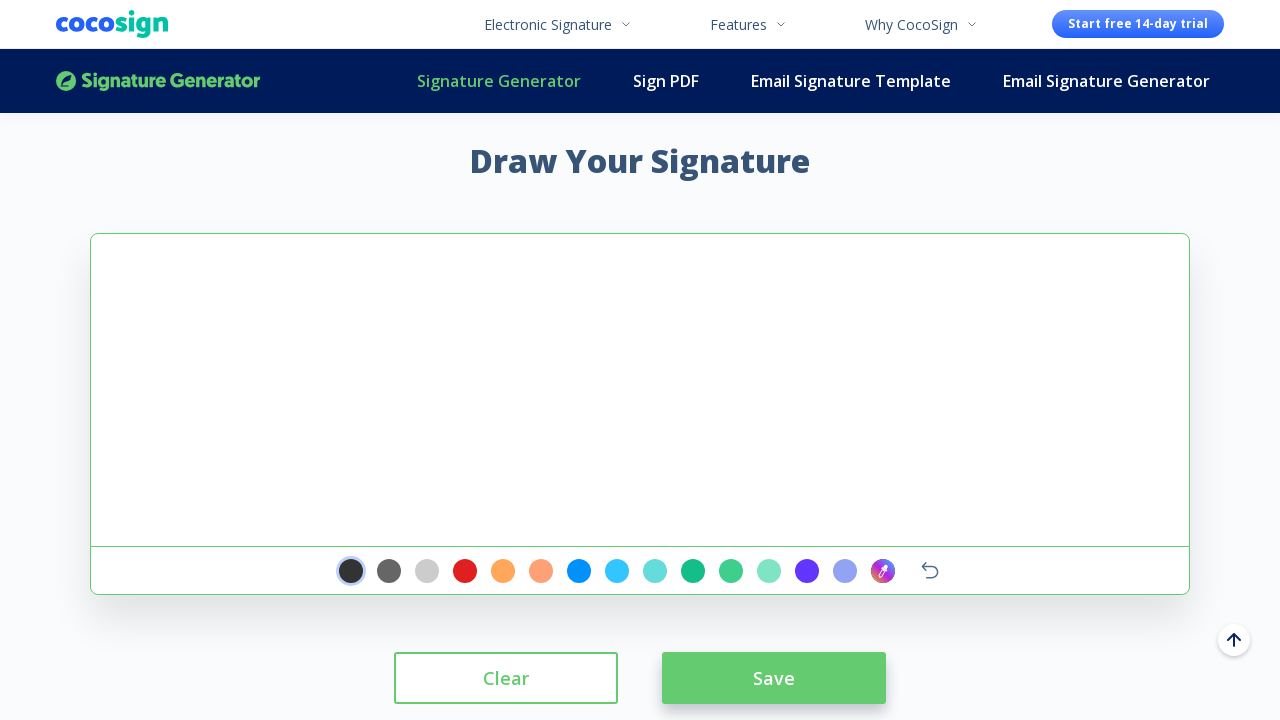

Waited 4 seconds for signature pad to be ready
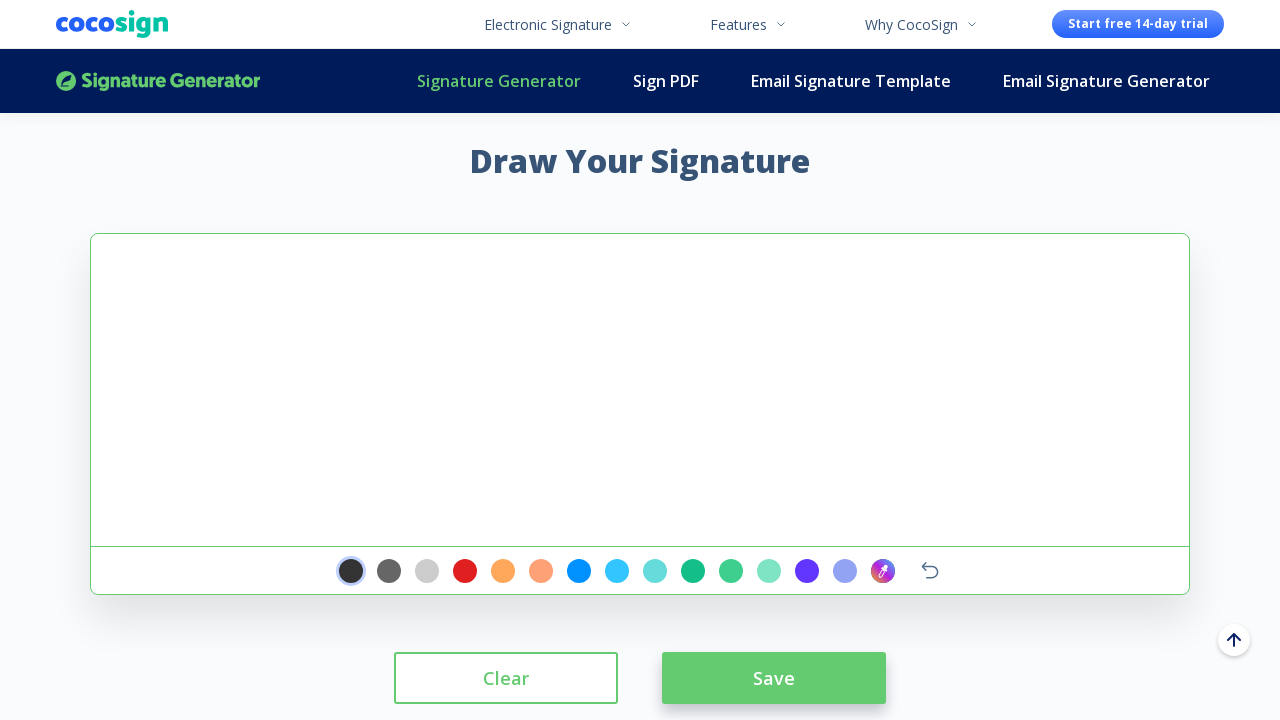

Located signature pad element
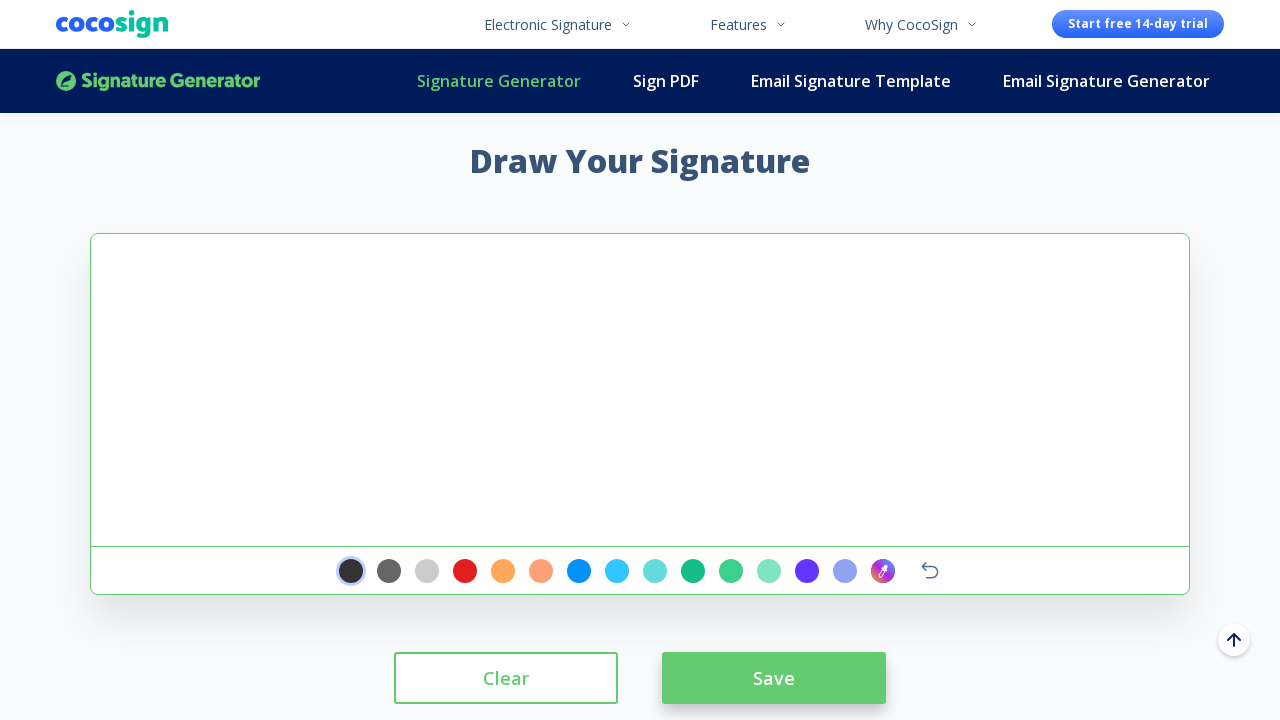

Clicked on signature pad to focus it at (640, 390) on #signature-pad
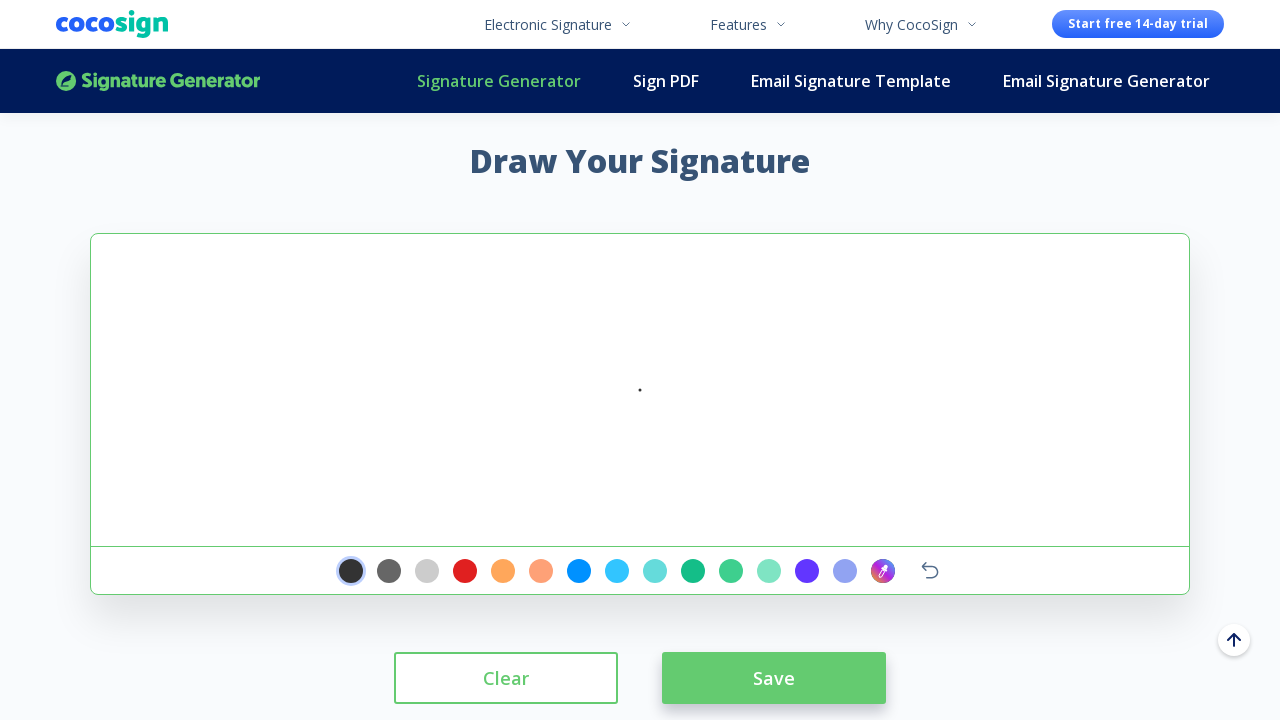

Moved mouse to starting position (60, 40) on signature pad at (151, 274)
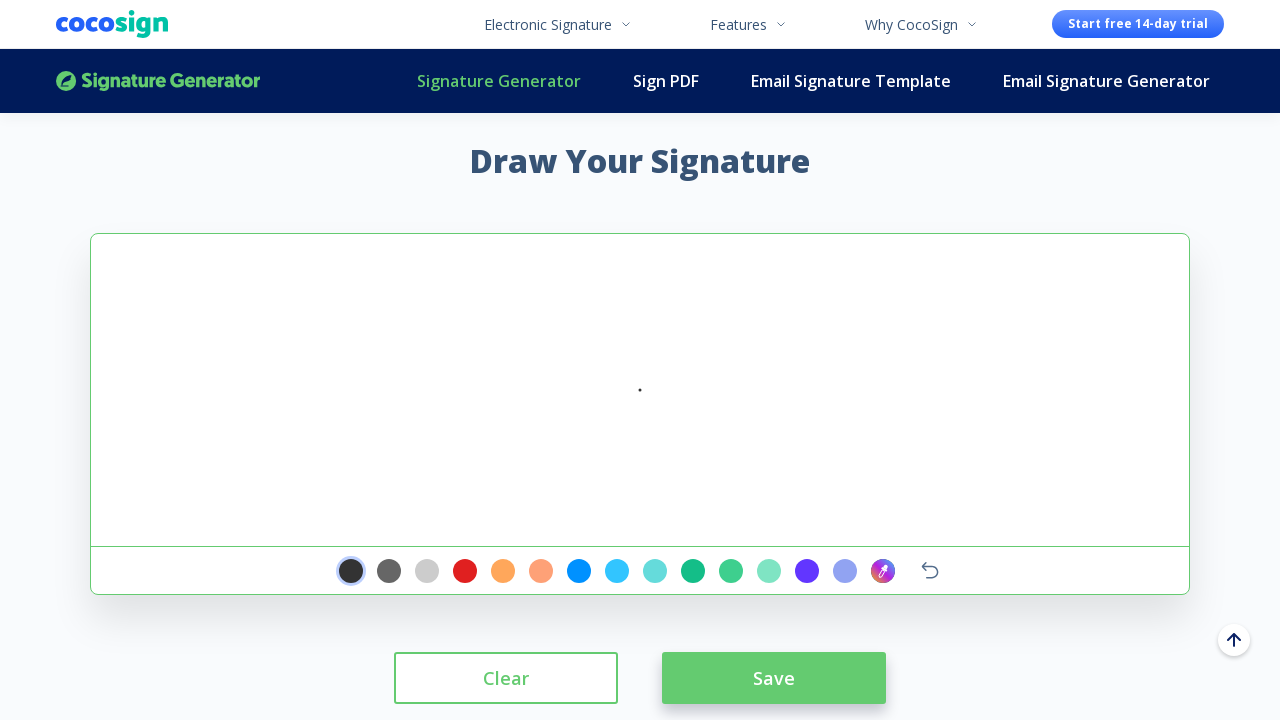

Pressed mouse button down to begin drawing at (151, 274)
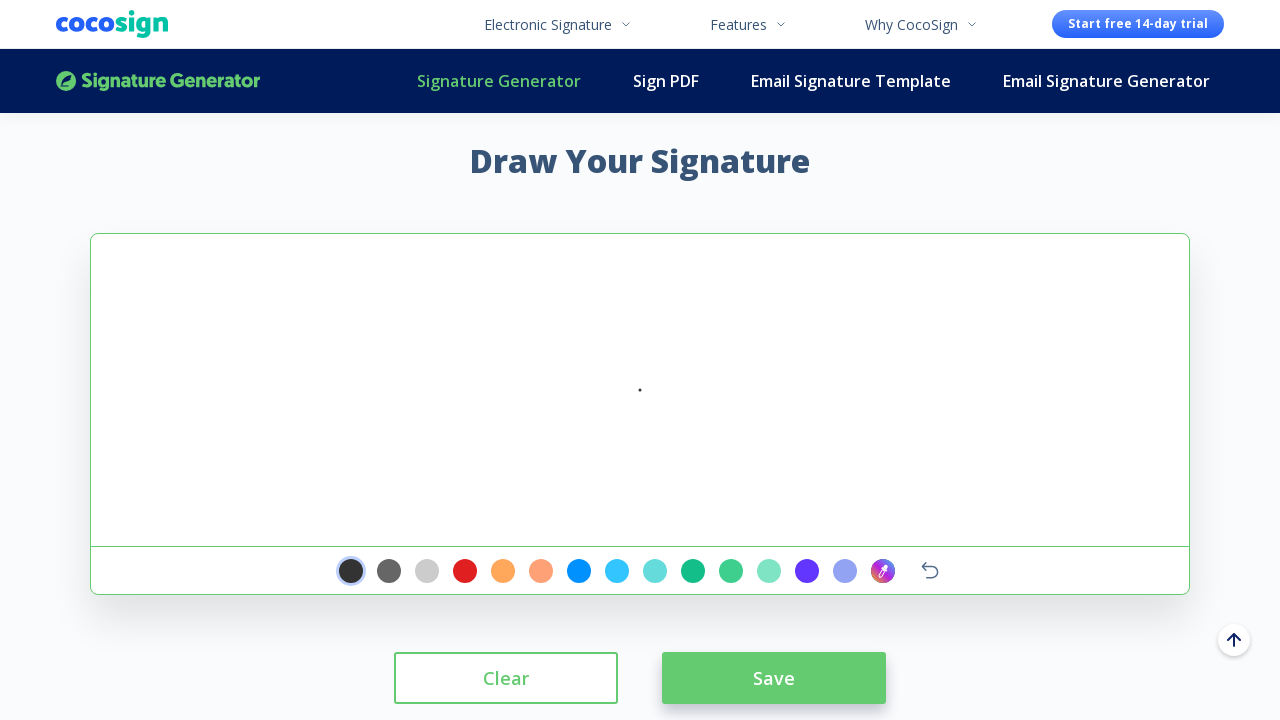

Drew line segment to position (35, 45) at (126, 279)
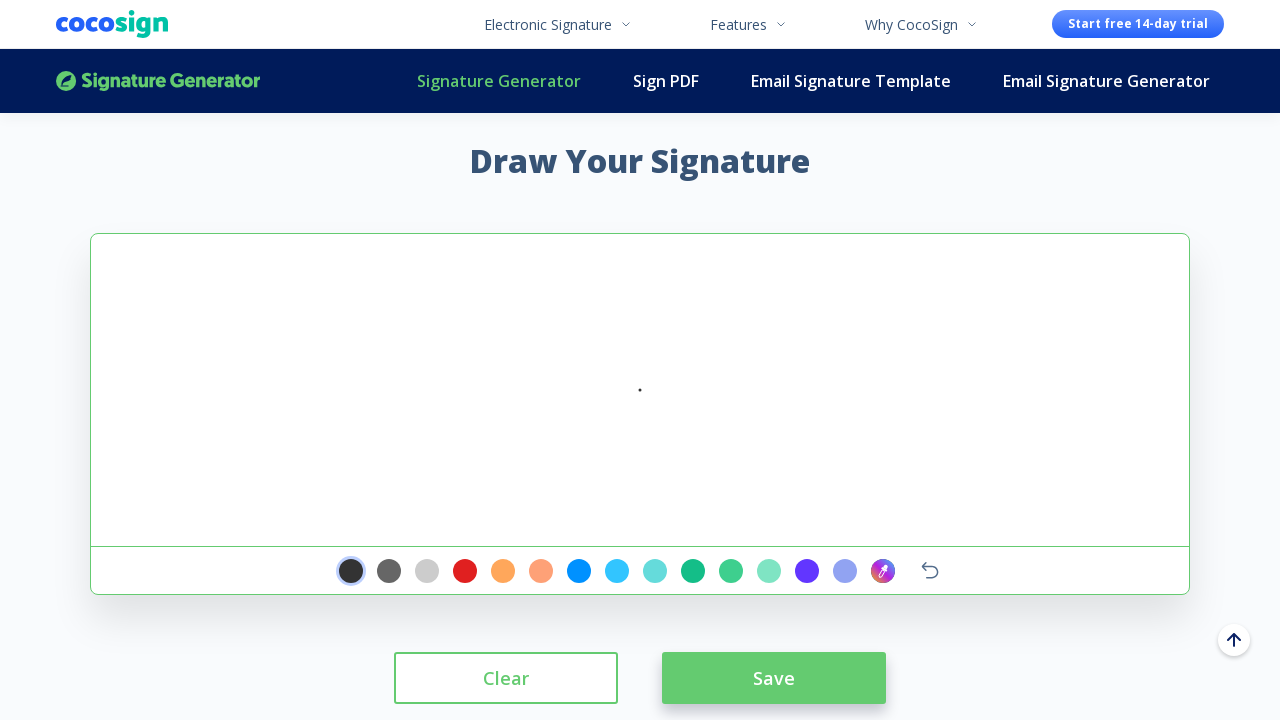

Drew line segment to position (-65, 95) at (26, 329)
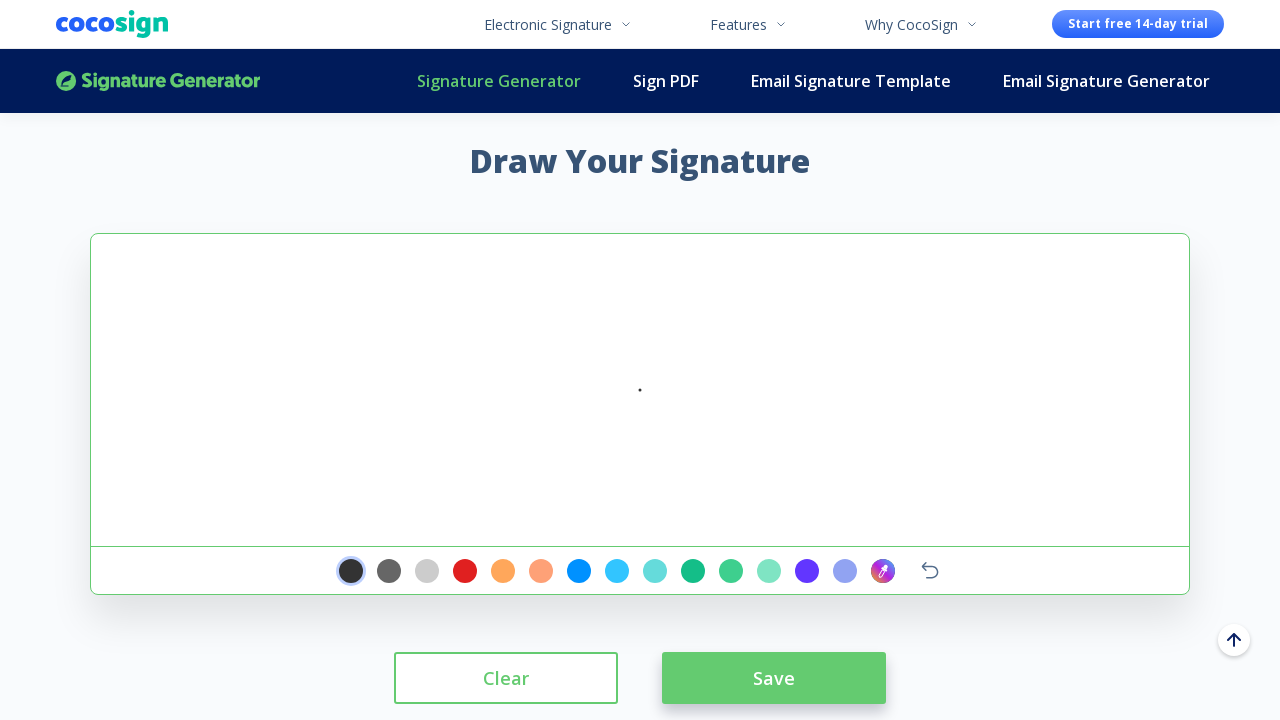

Drew line segment to position (-30, 145) at (61, 379)
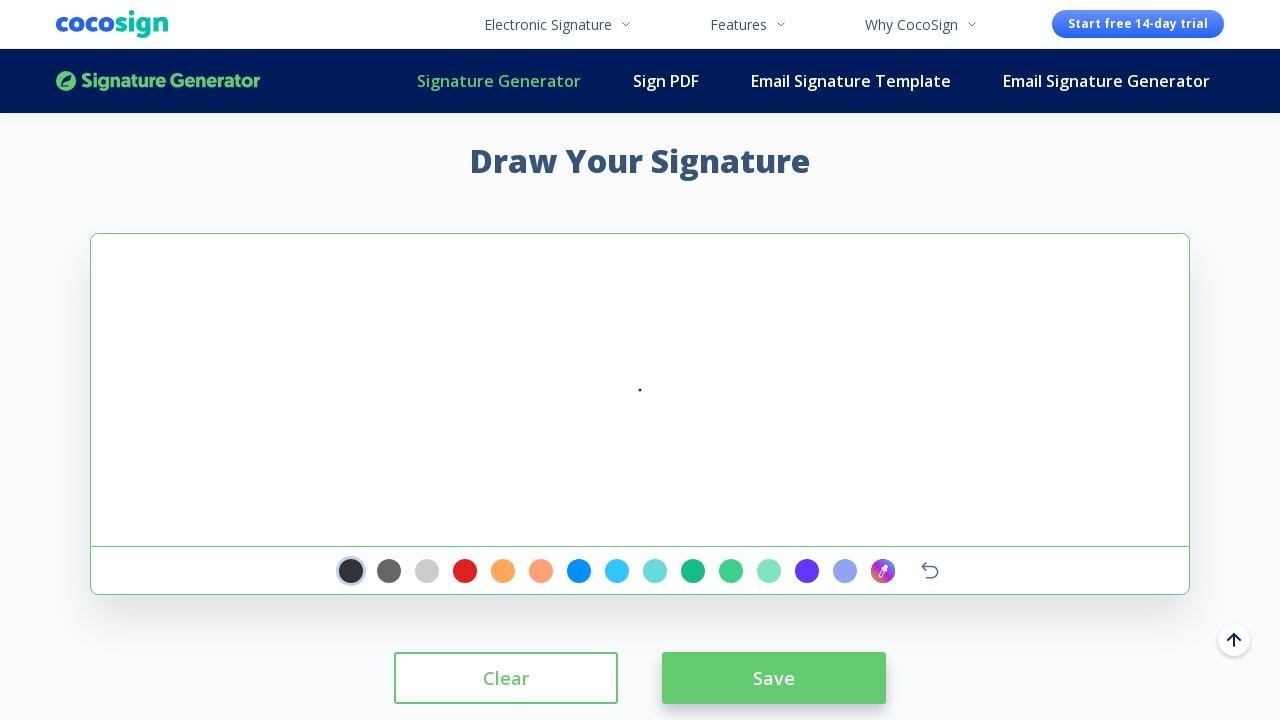

Drew line segment to position (-65, 205) at (26, 439)
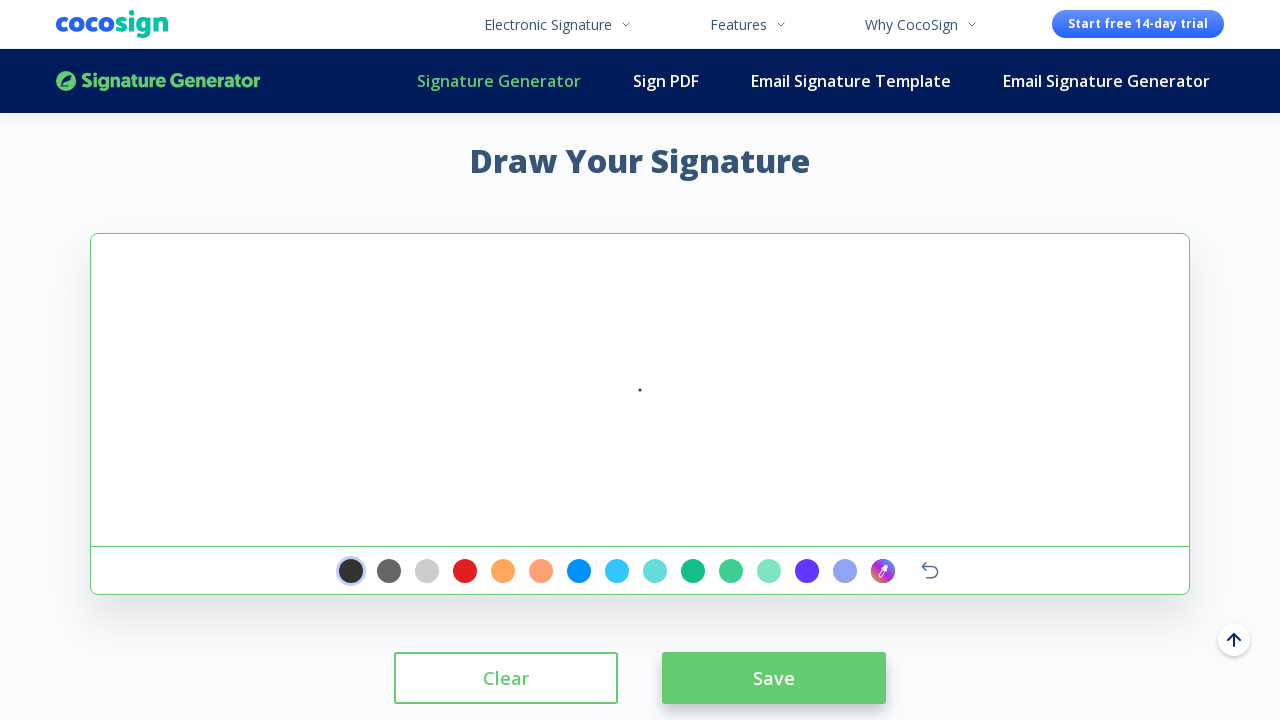

Released mouse button to finish drawing signature at (26, 439)
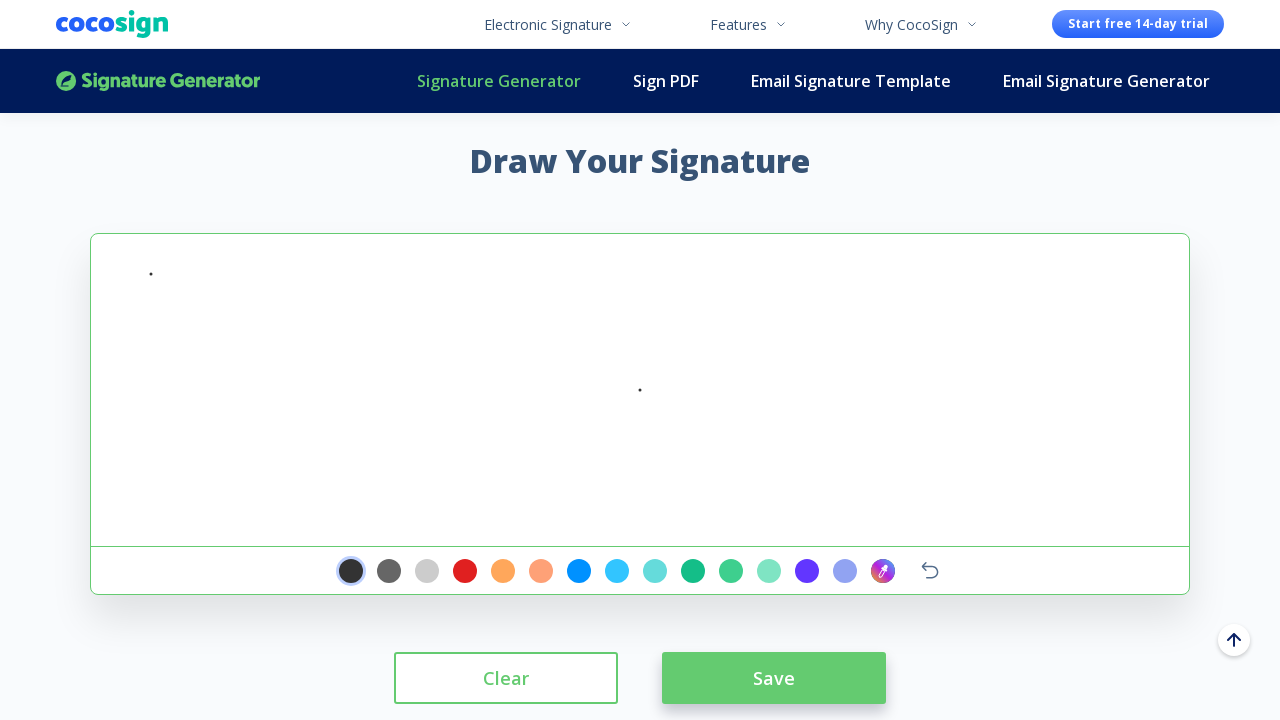

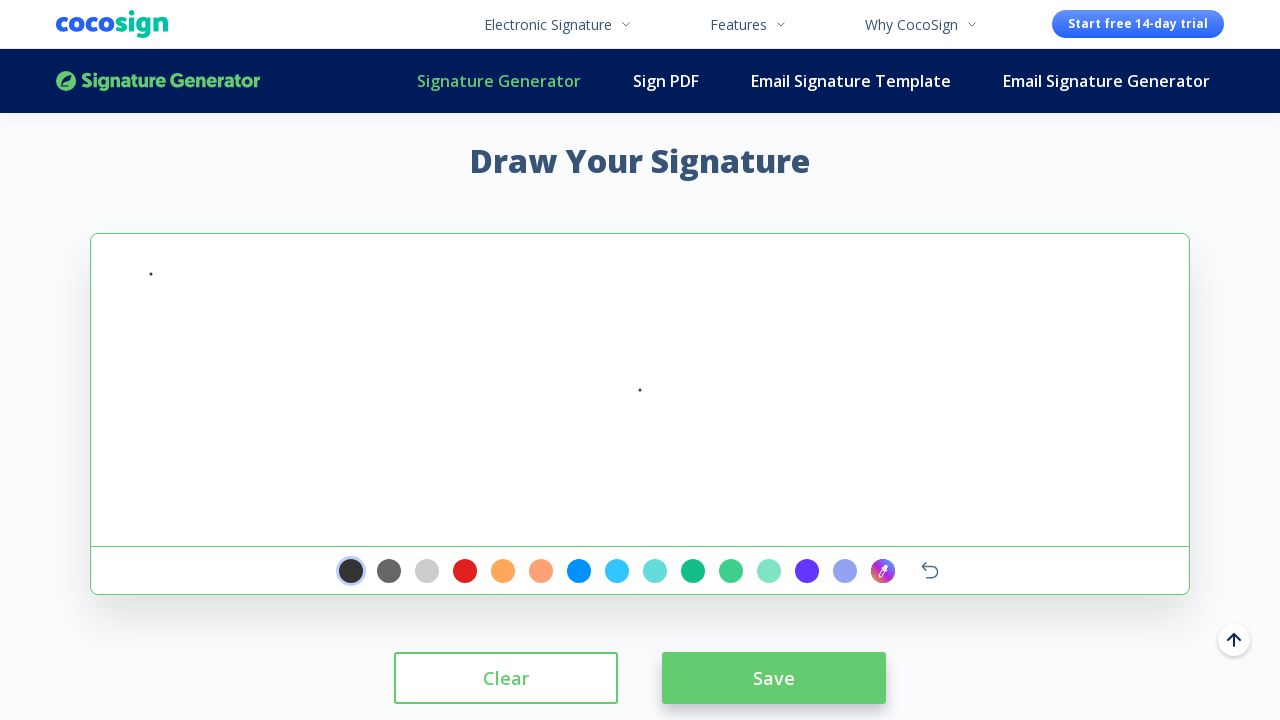